Tests dynamic control functionality by clicking a checkbox, verifying its visibility, clicking a toggle button to remove/hide the checkbox, and verifying the visibility state changes.

Starting URL: https://v1.training-support.net/selenium/dynamic-controls

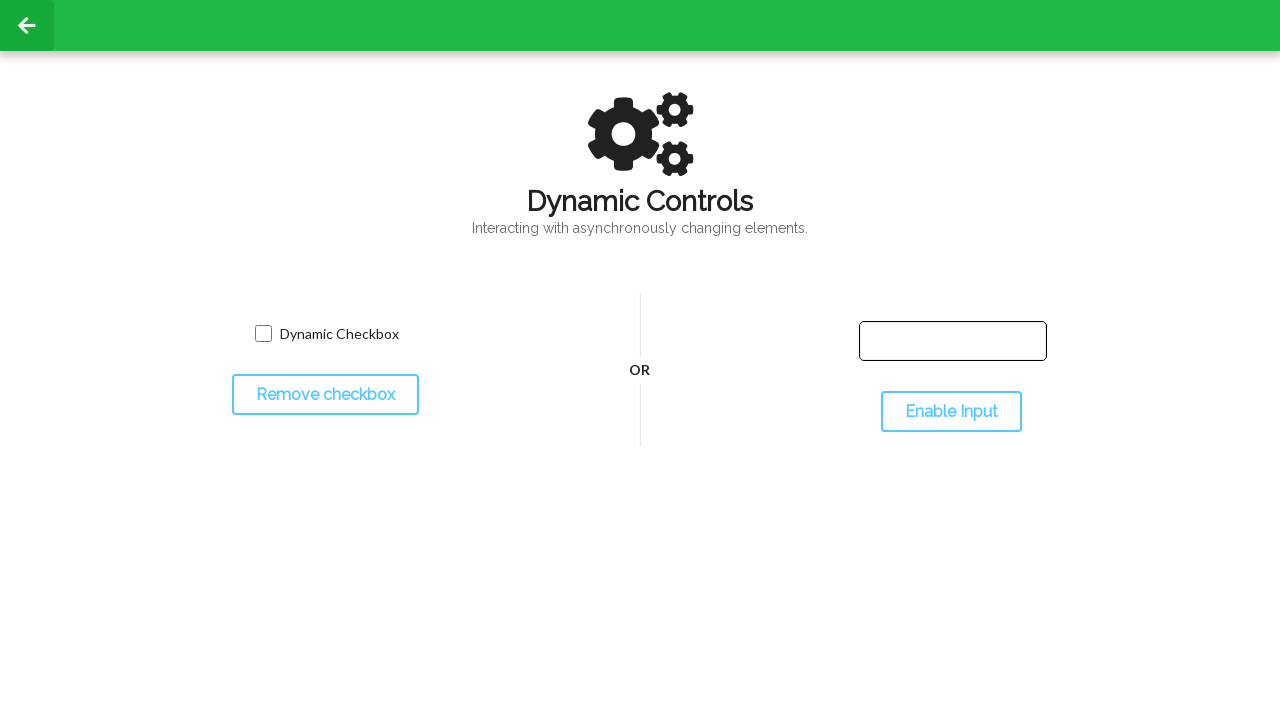

Clicked the checkbox at (263, 334) on xpath=//html/body/div[3]/div/div[1]/div[1]/input
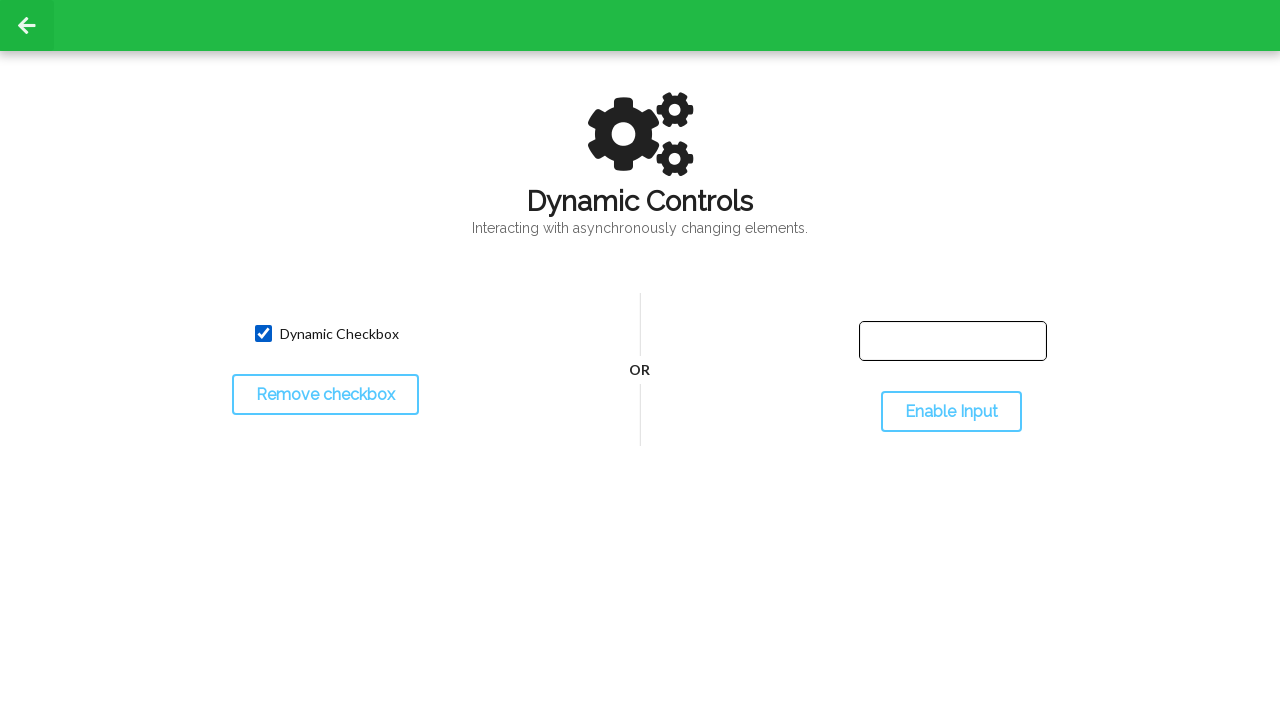

Verified checkbox is visible
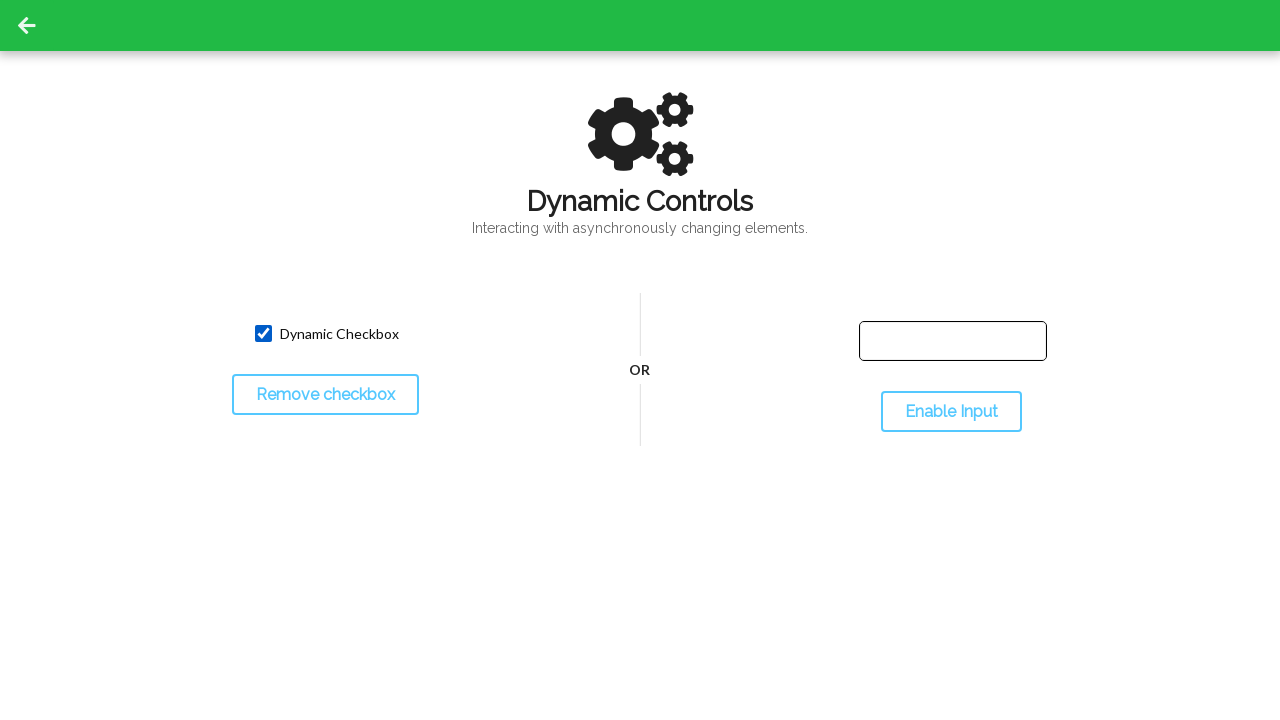

Clicked the toggle checkbox button at (325, 395) on #toggleCheckbox
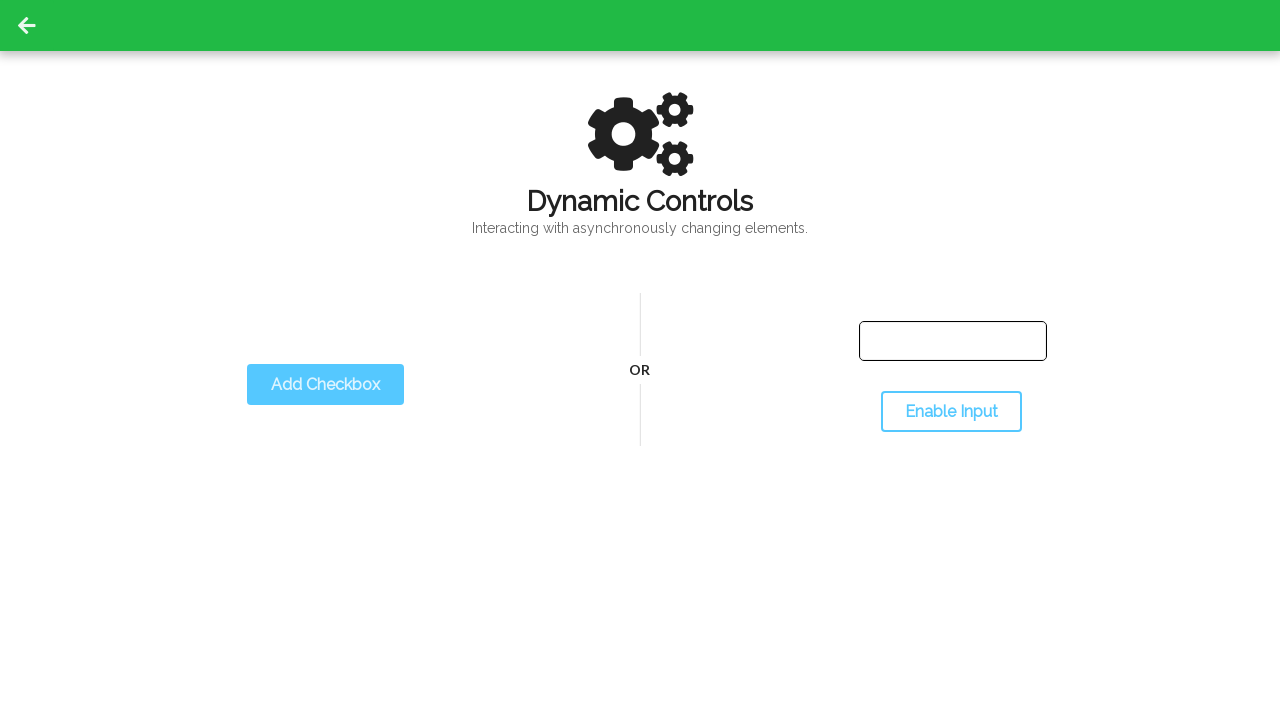

Waited 1000ms for checkbox removal/hiding
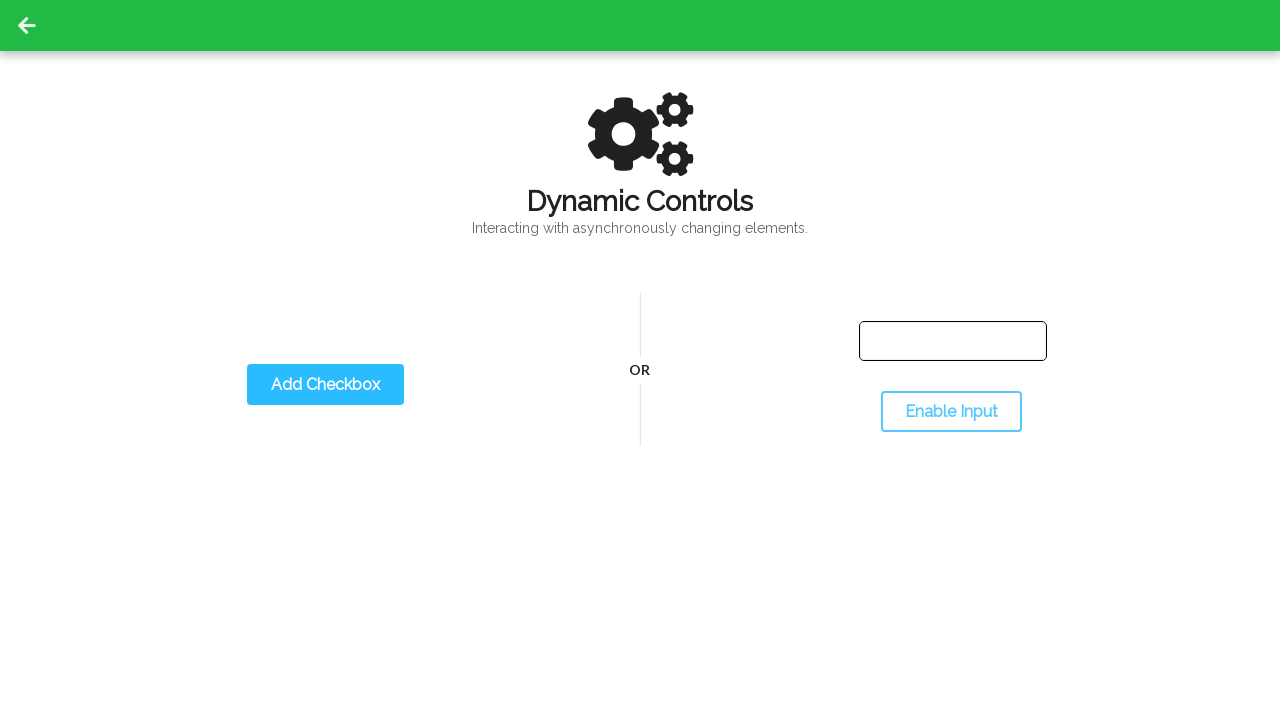

Verified checkbox is not visible after toggle
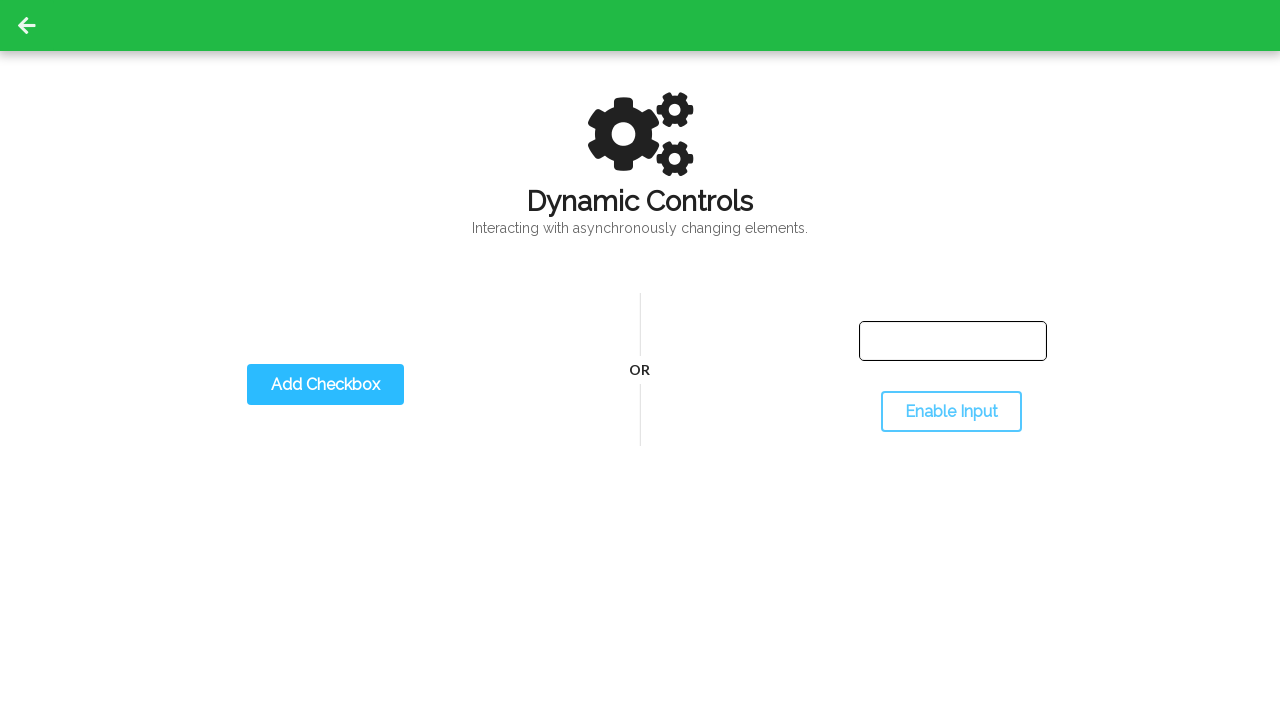

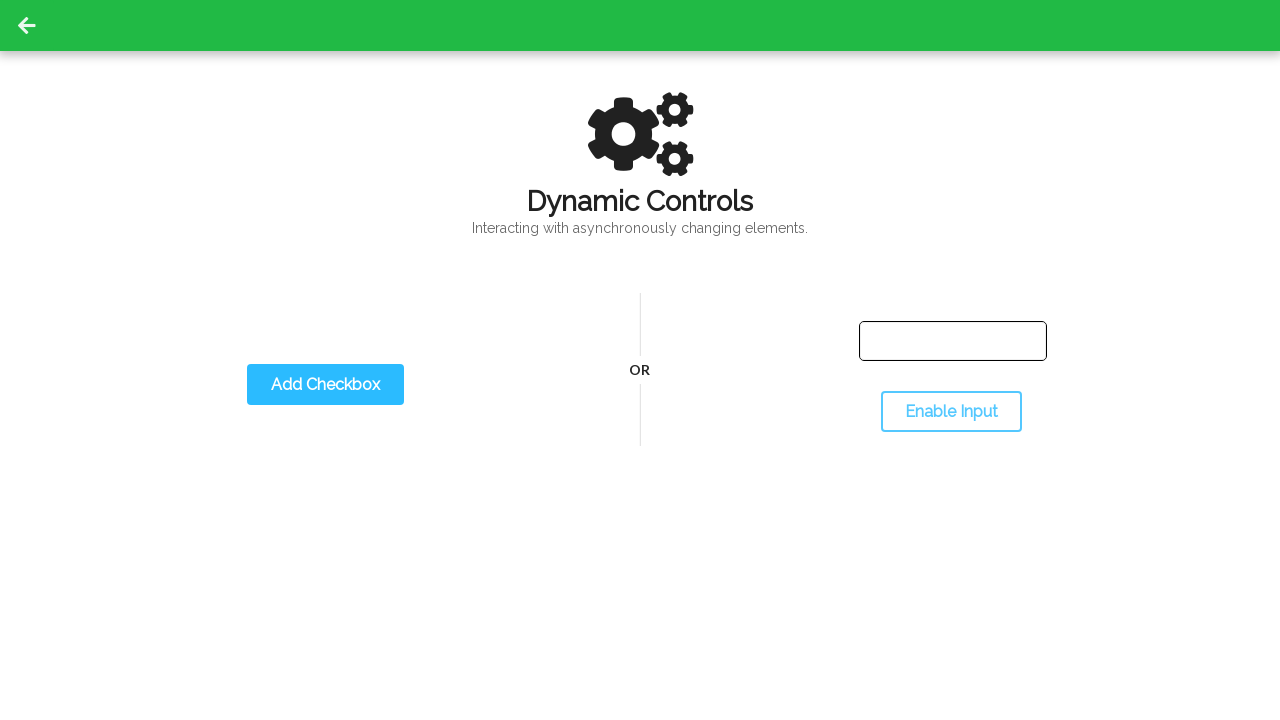